Tests whether various form elements (email input, checkbox, textarea) are displayed and interacts with them if they are visible

Starting URL: https://automationfc.github.io/basic-form/index.html

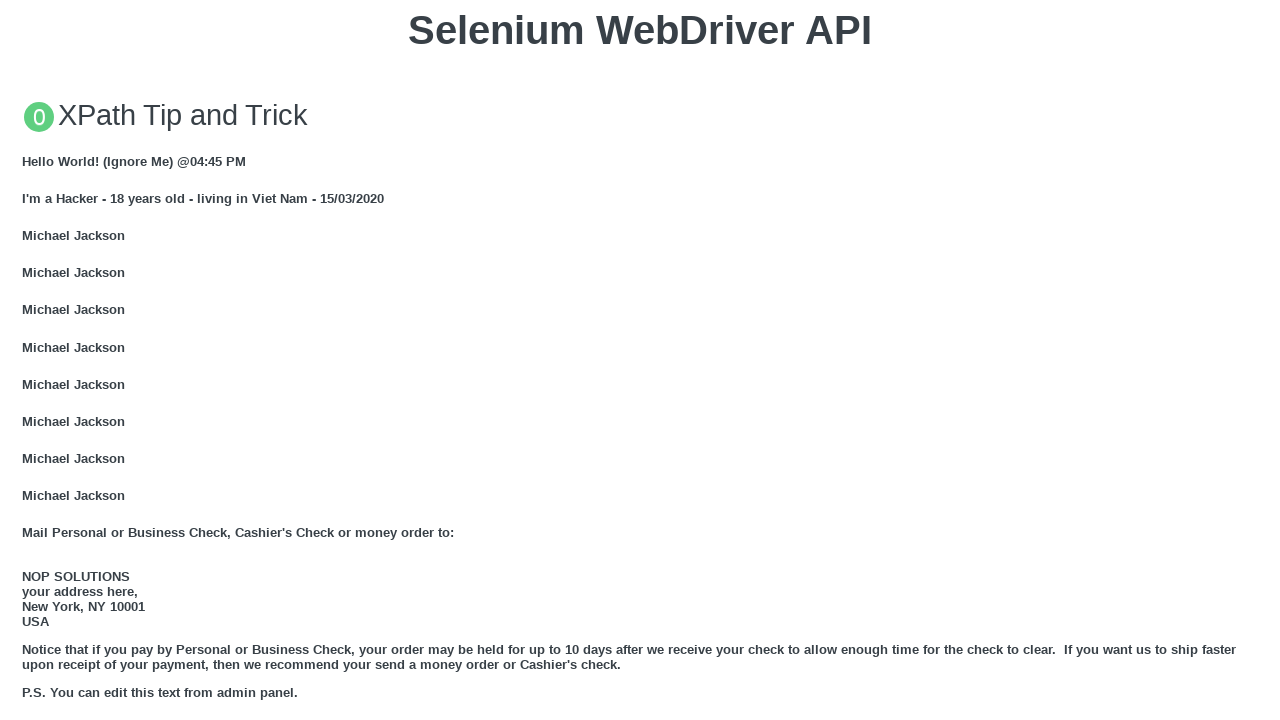

Email input field is visible
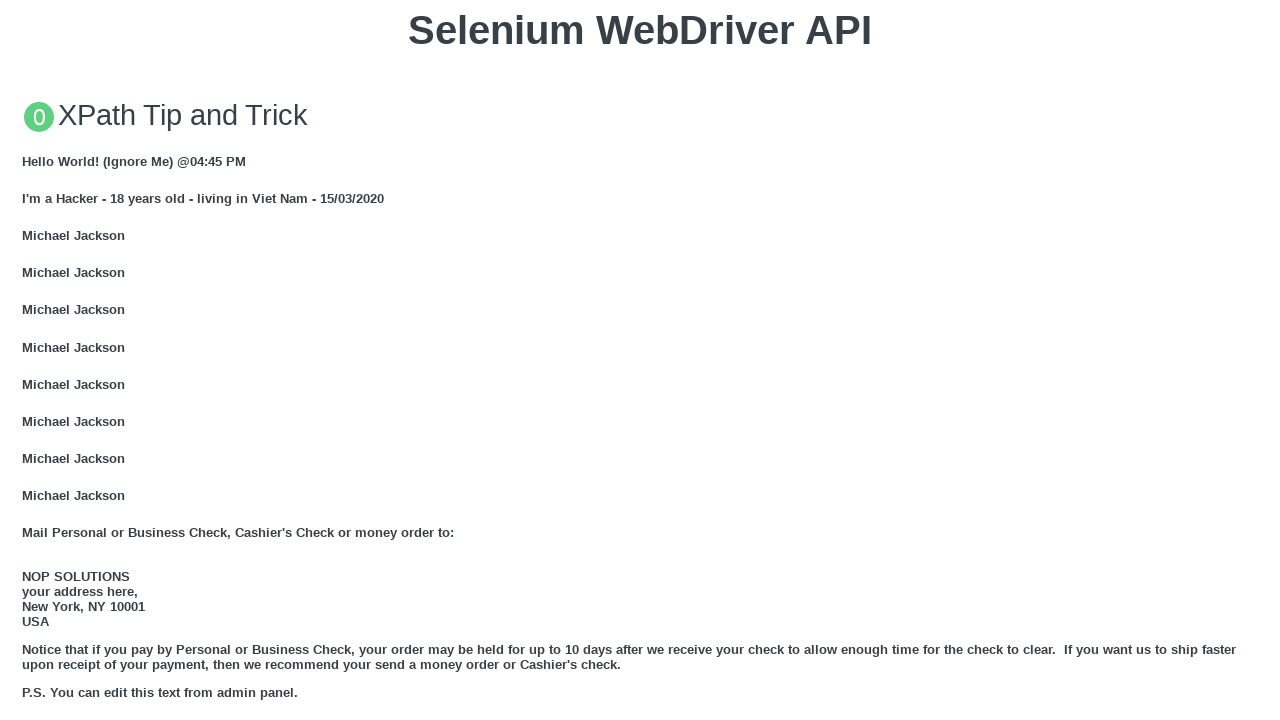

Filled email input with 'quhoang@gmail.com' on input#email
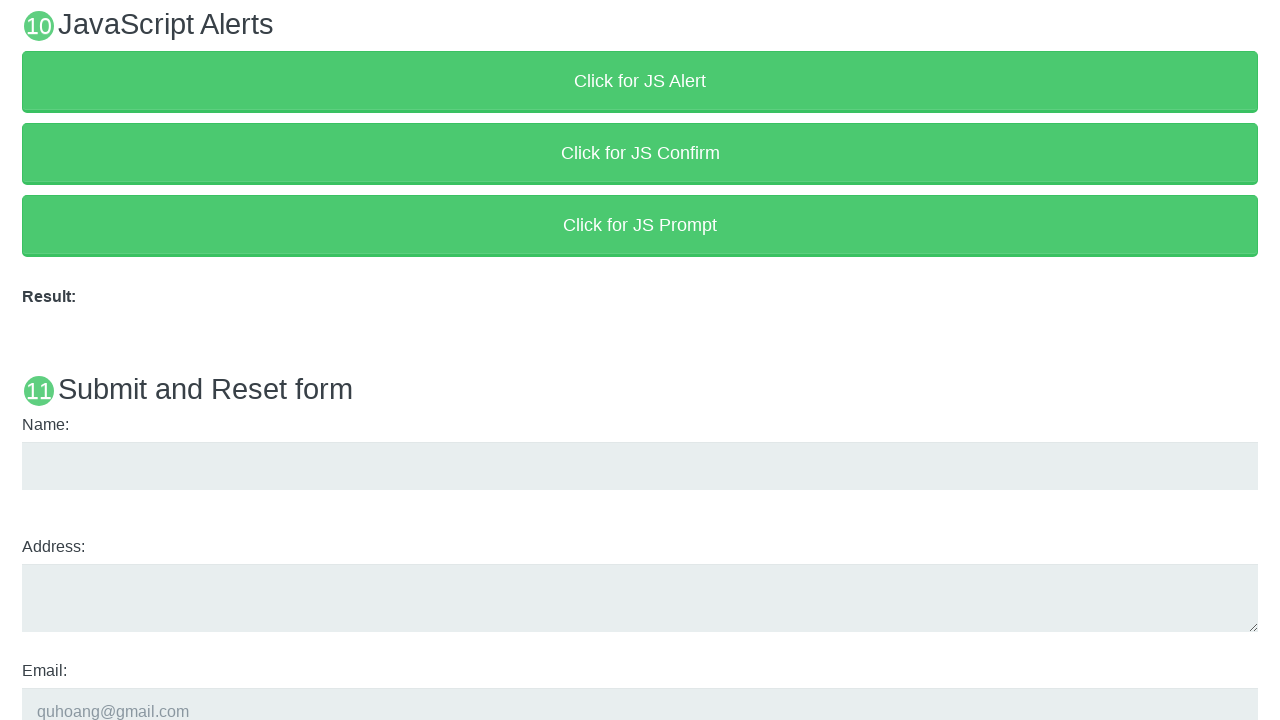

Checkbox 'under_18' is visible
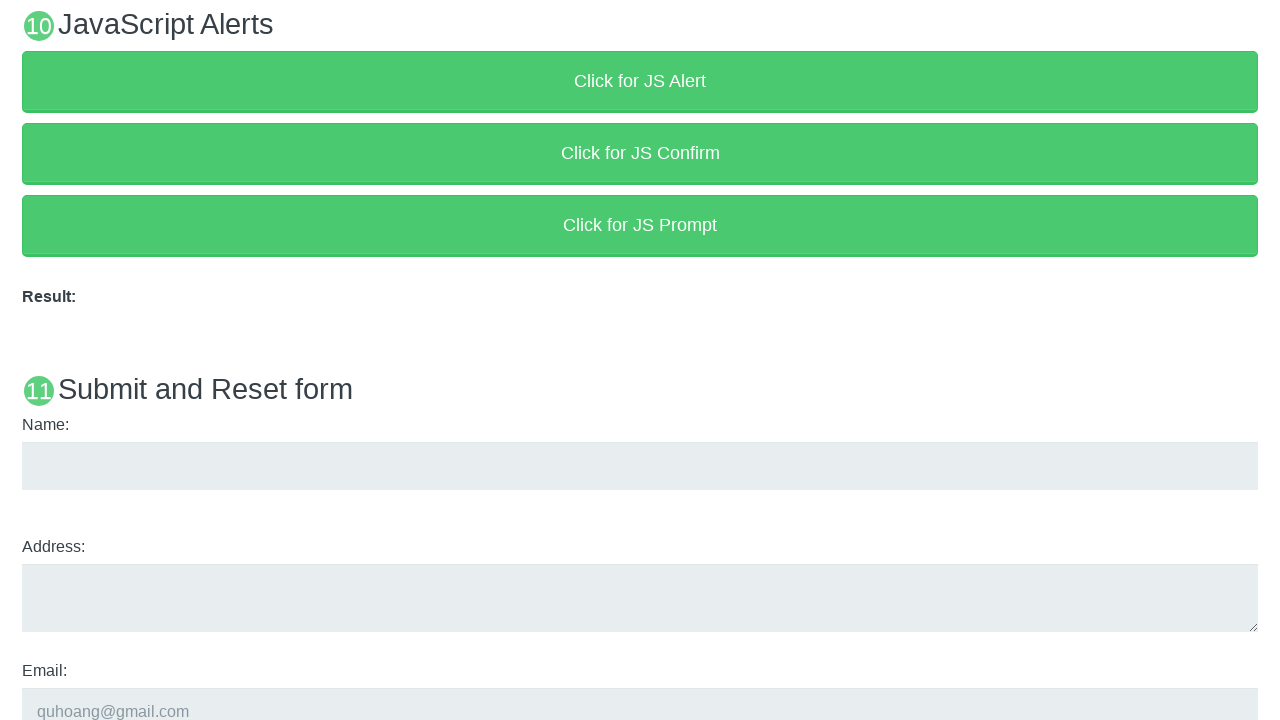

Clicked 'under_18' checkbox at (28, 360) on input#under_18
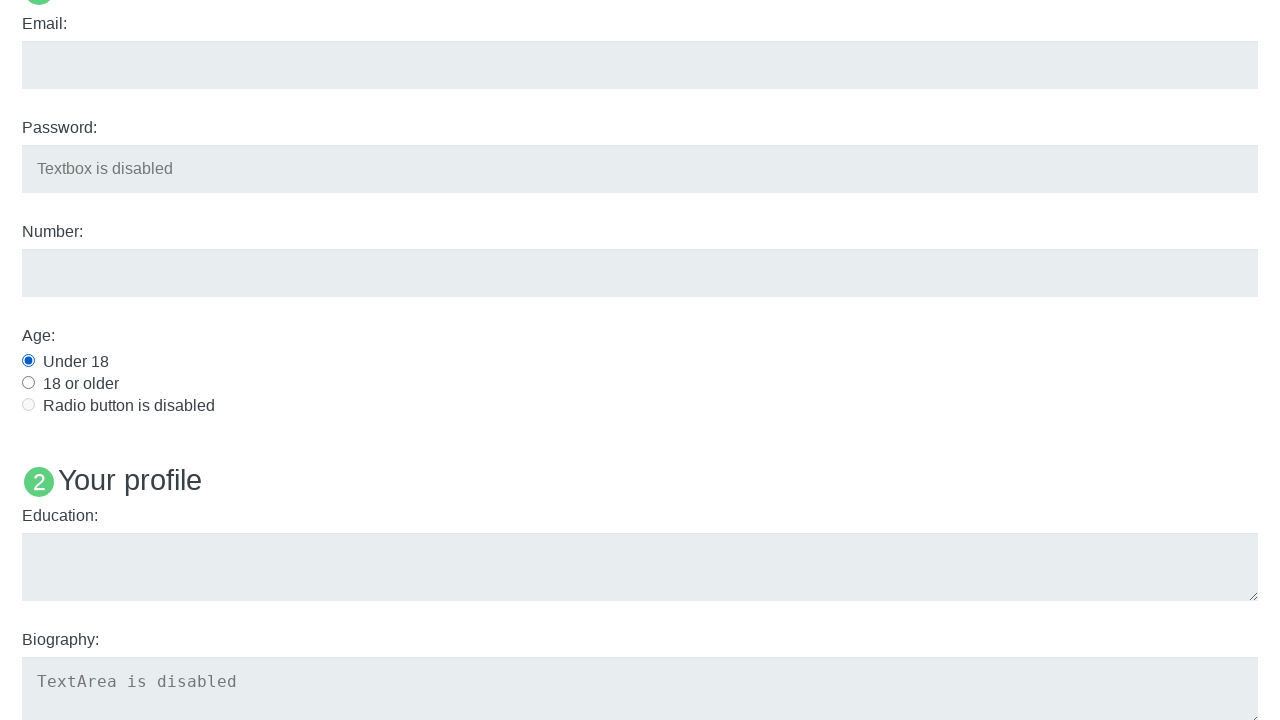

Textarea 'edu' is visible
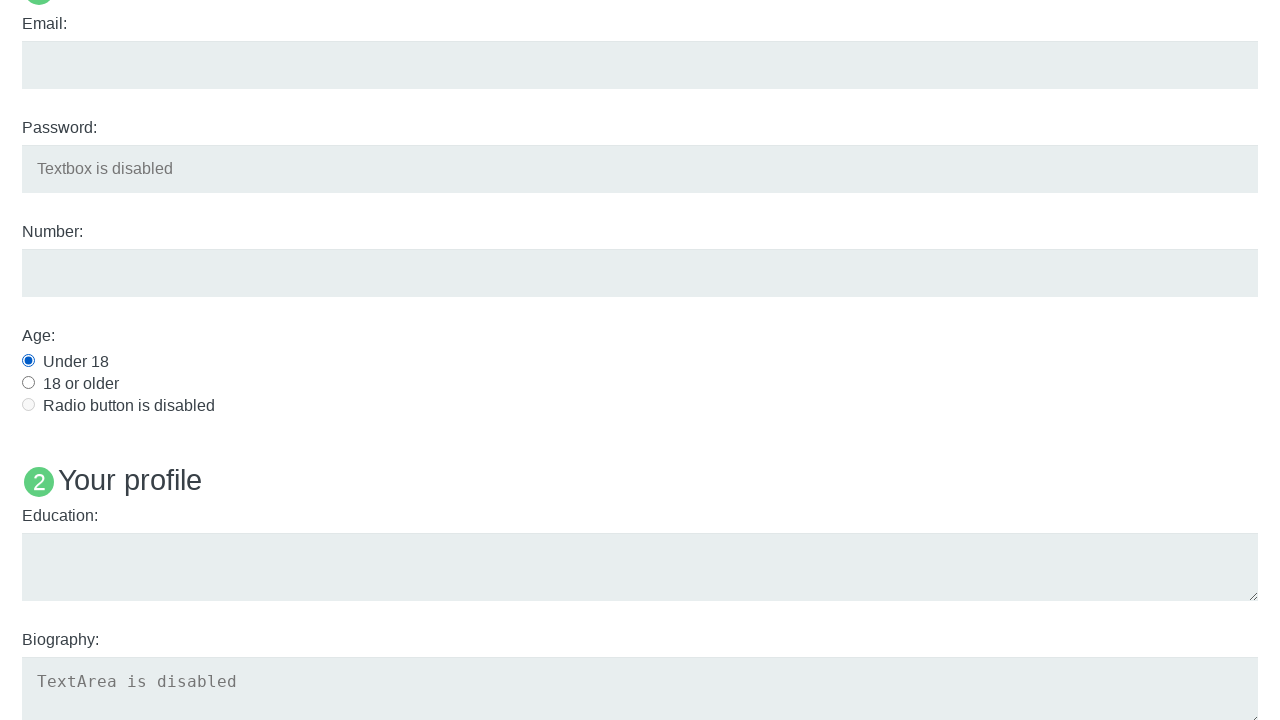

Filled textarea with 'automation' on textarea#edu
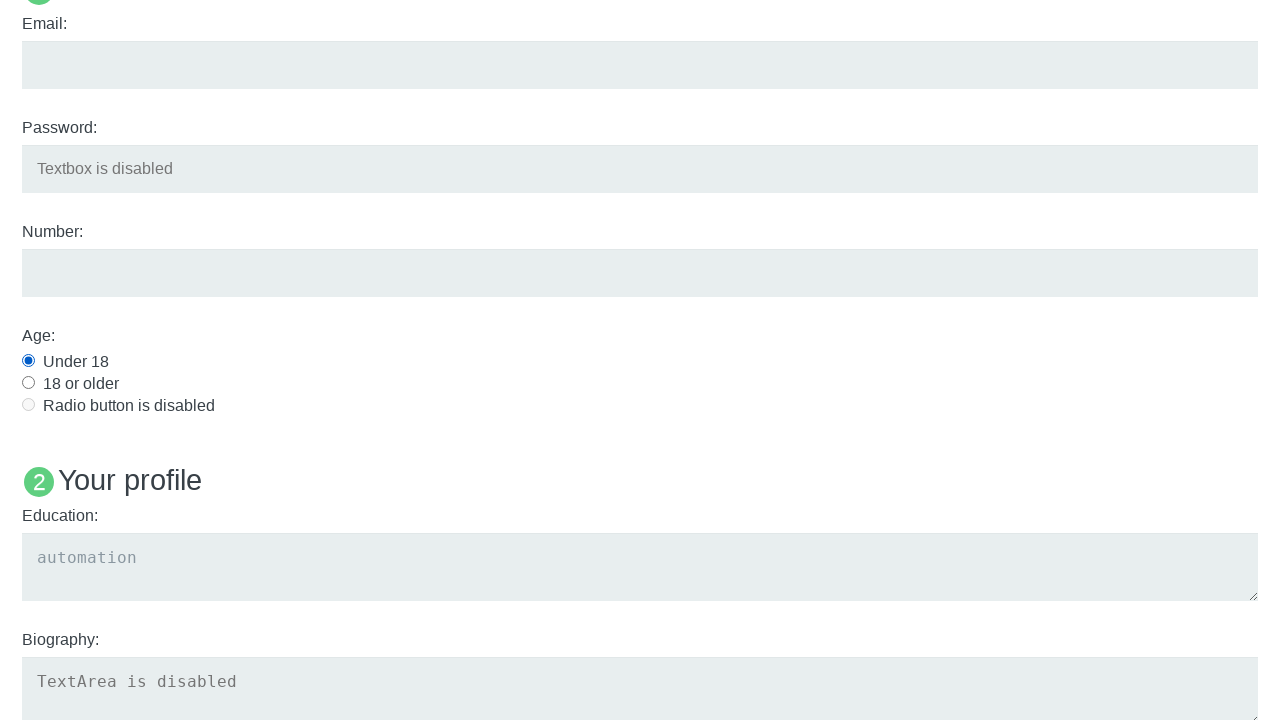

Checked visibility of text element 'Name: User5'
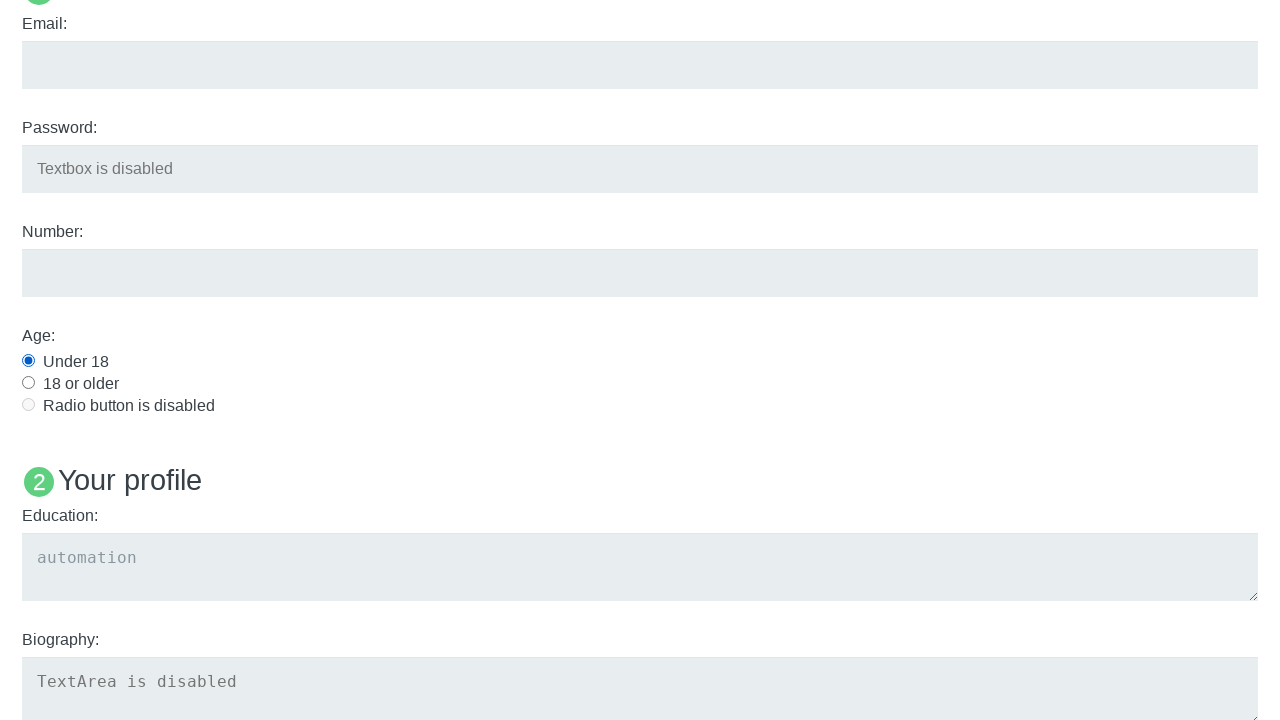

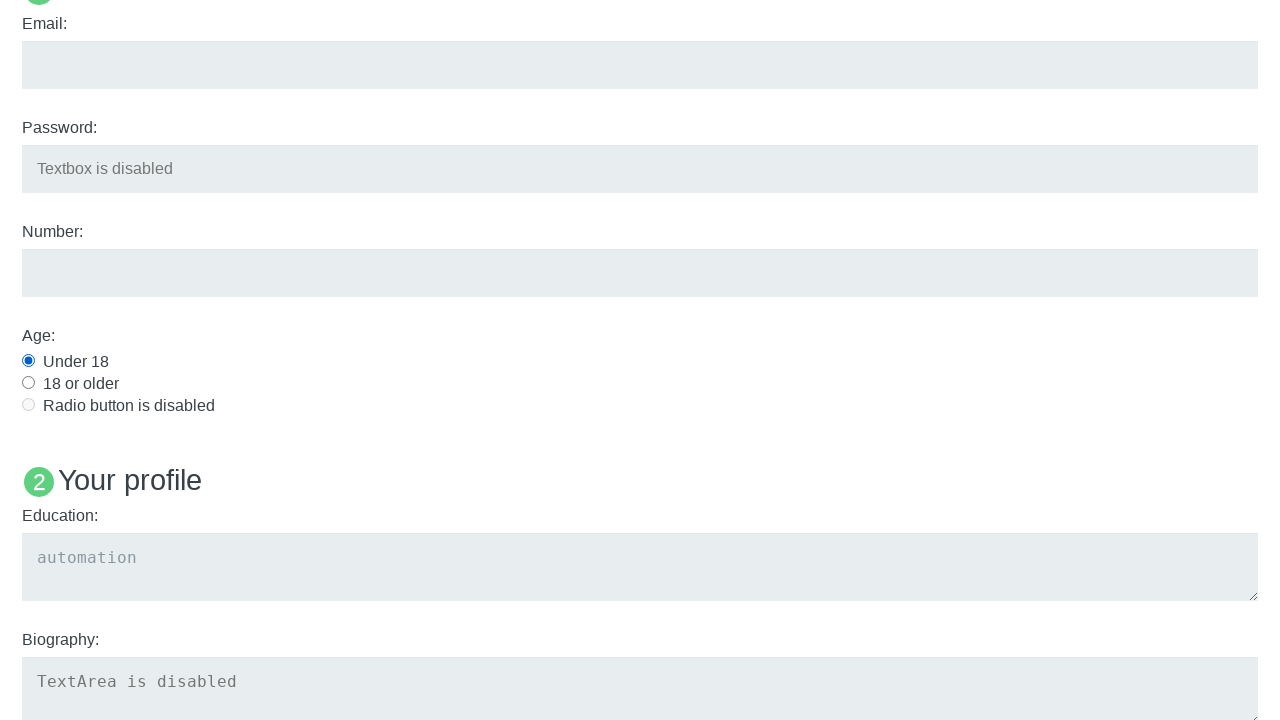